Tests adding todo items by filling the input field and pressing Enter, then verifying the items appear in the list

Starting URL: https://demo.playwright.dev/todomvc

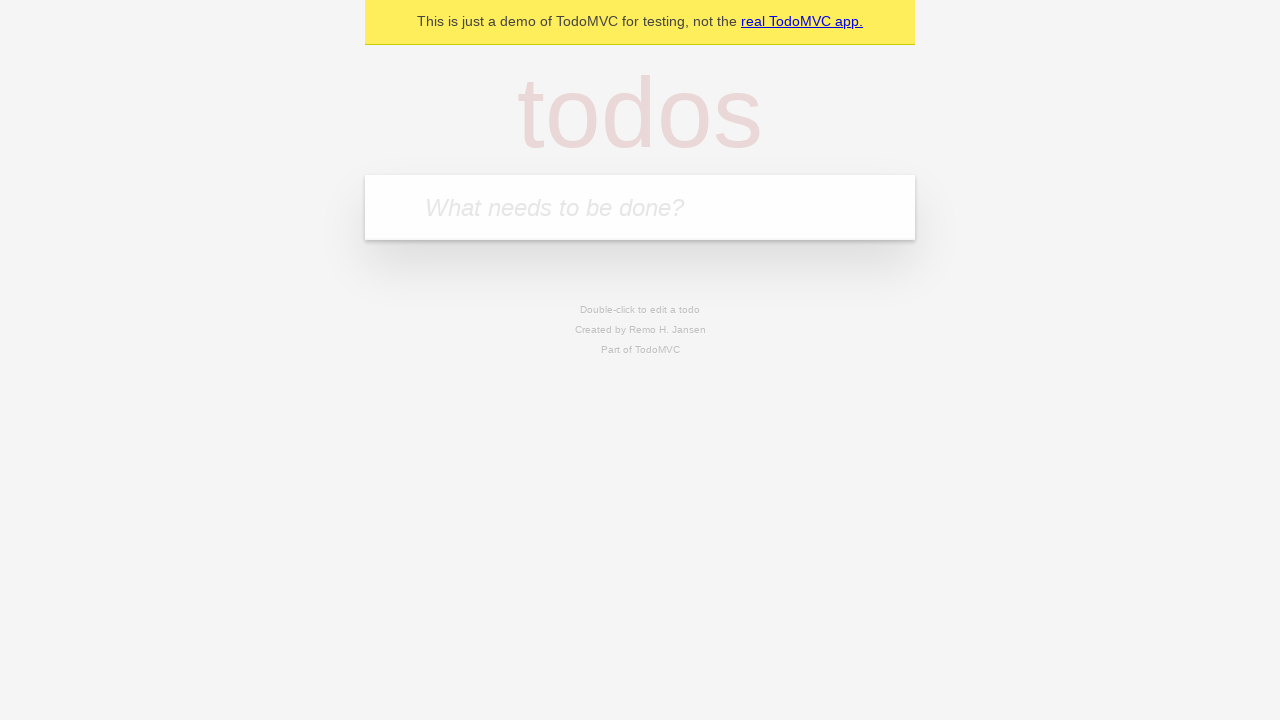

Filled todo input field with 'buy some cheese' on internal:attr=[placeholder="What needs to be done?"i]
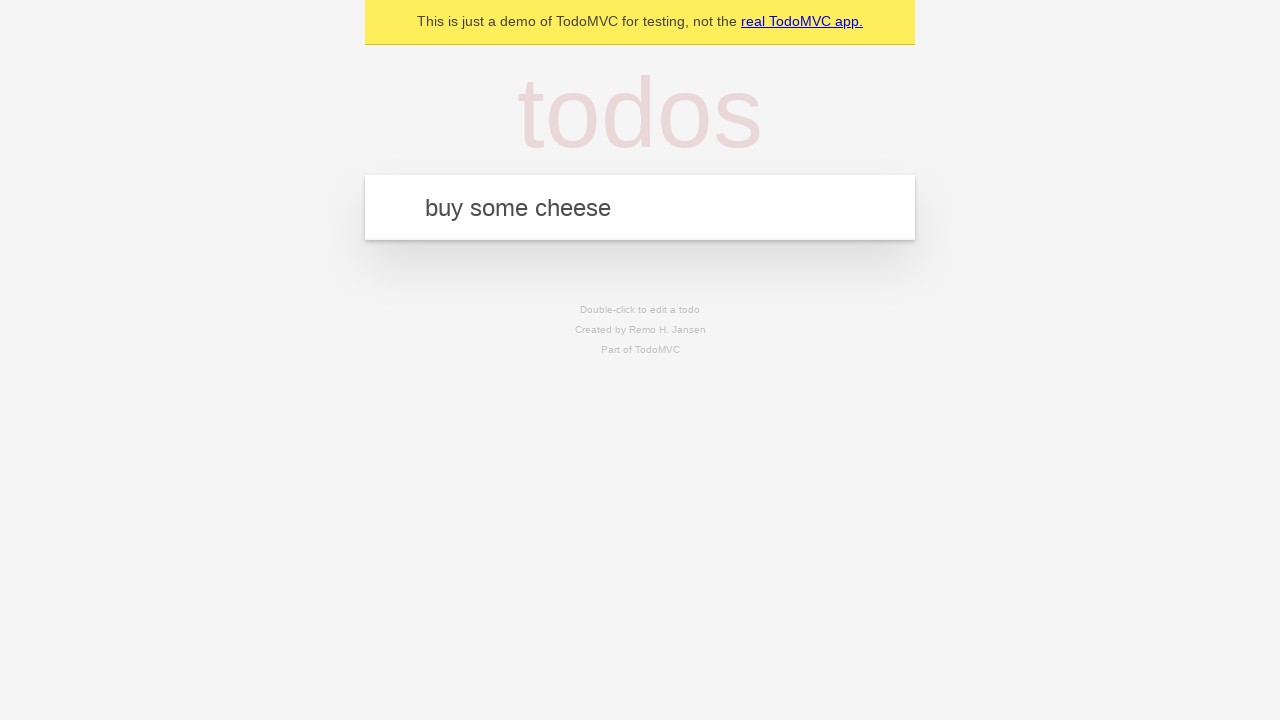

Pressed Enter to add first todo item on internal:attr=[placeholder="What needs to be done?"i]
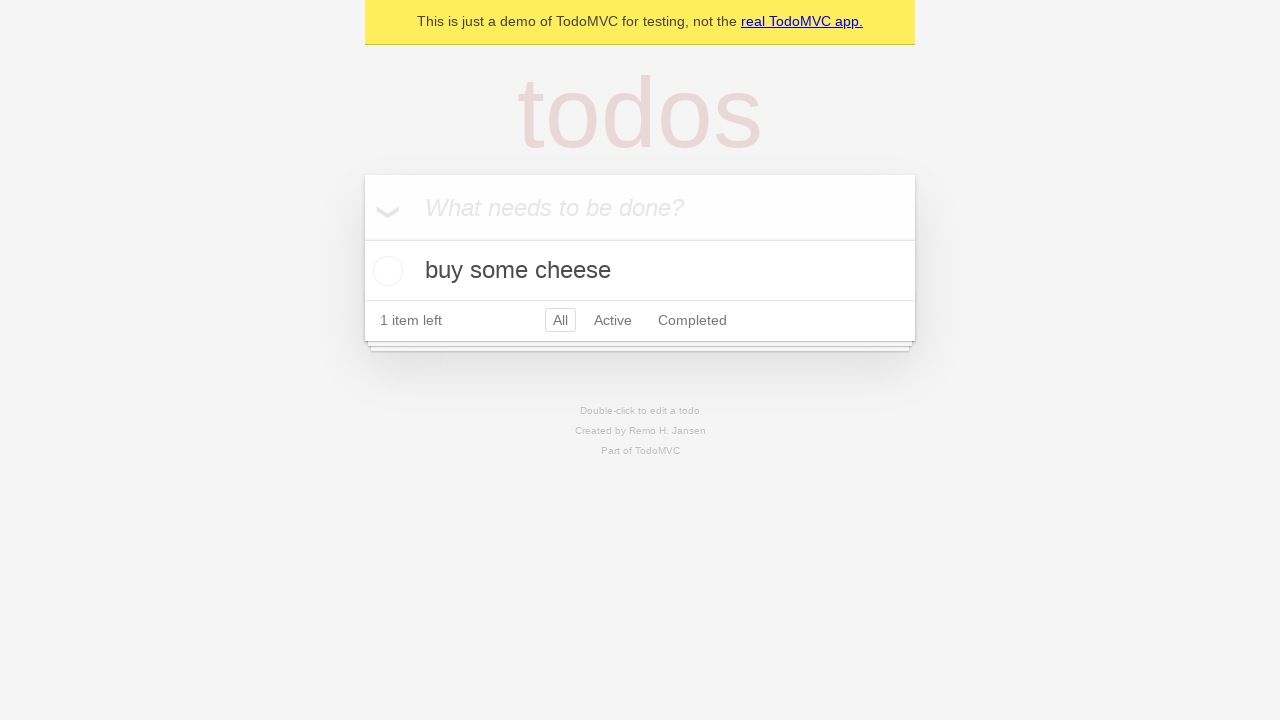

First todo item appeared in the list
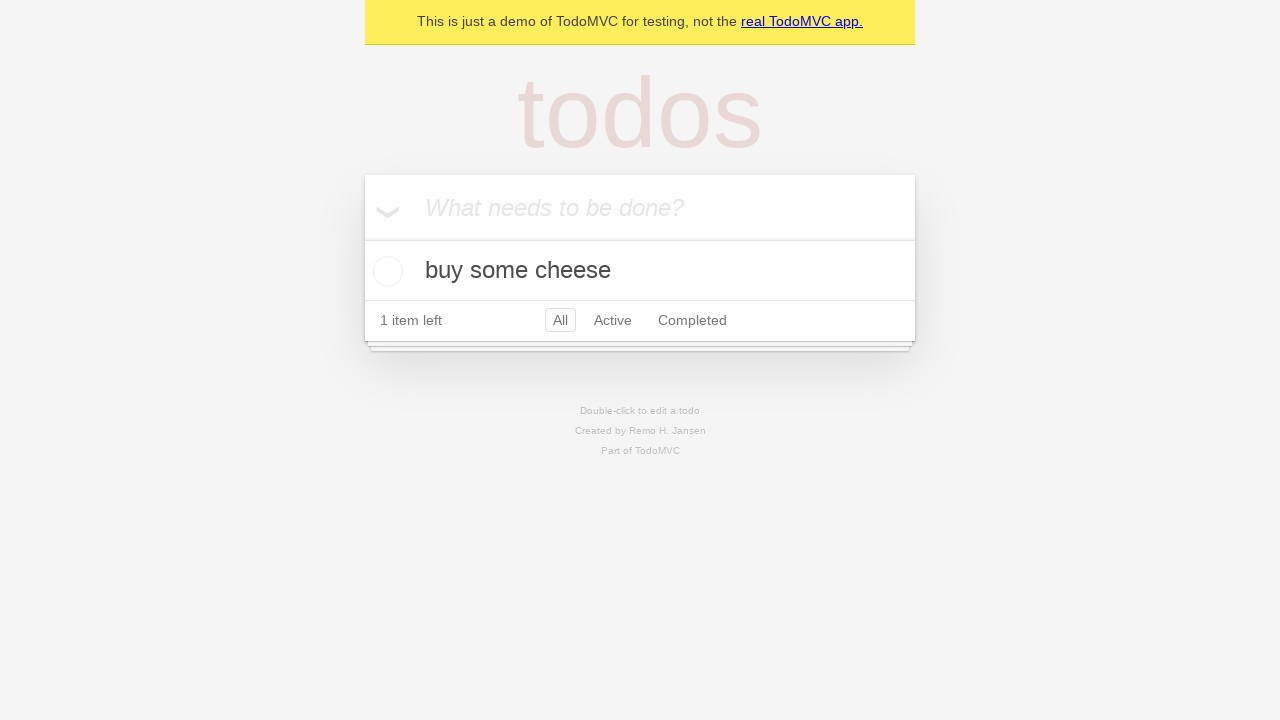

Filled todo input field with 'feed the cat' on internal:attr=[placeholder="What needs to be done?"i]
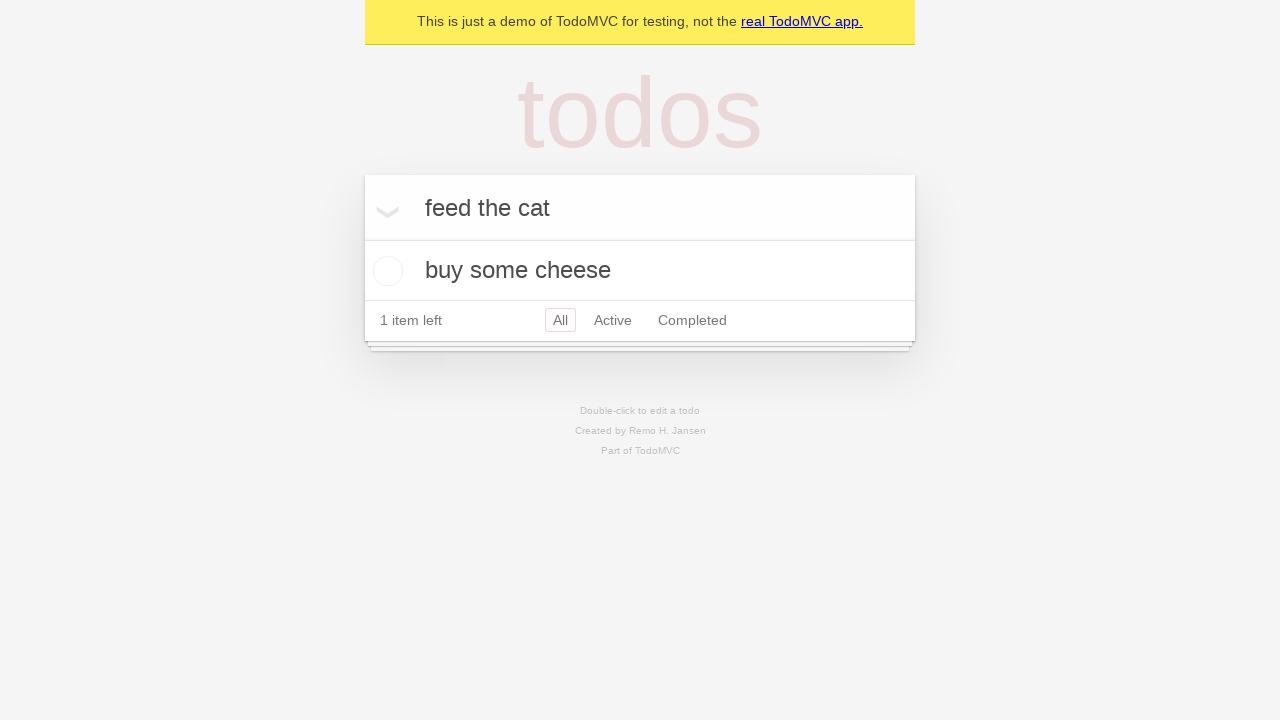

Pressed Enter to add second todo item on internal:attr=[placeholder="What needs to be done?"i]
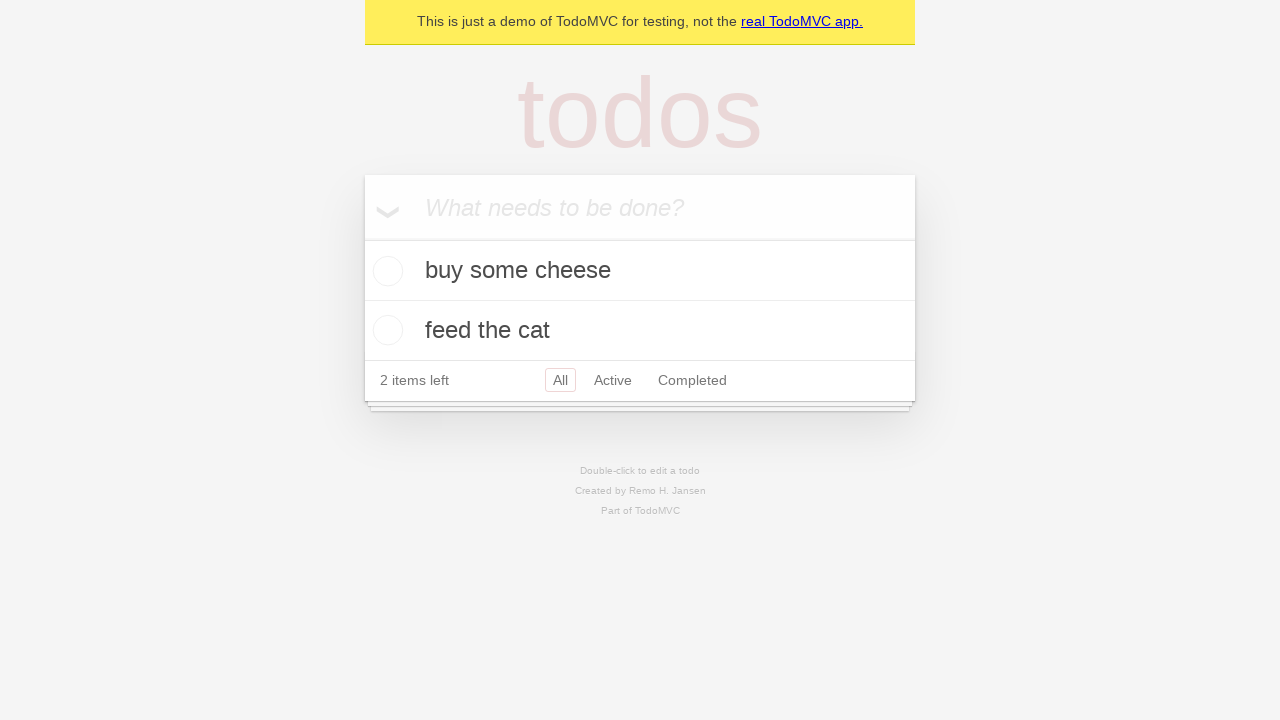

Verified both todo items are now visible in the list
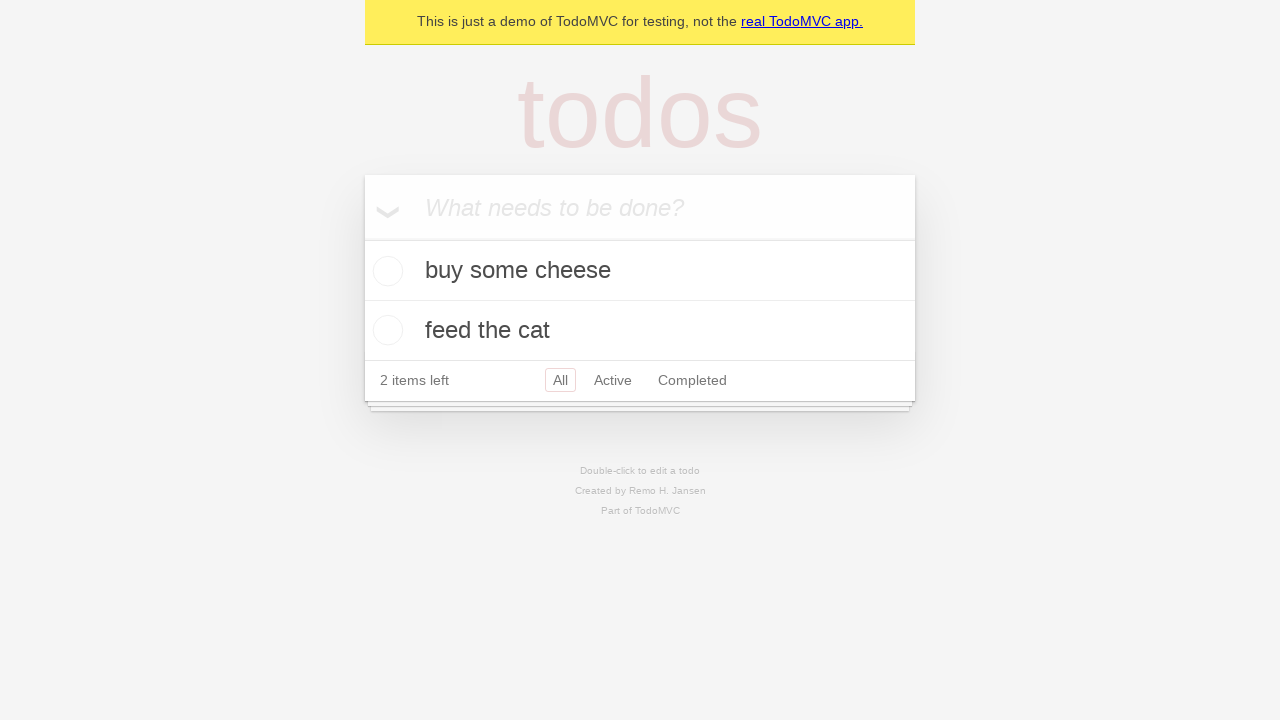

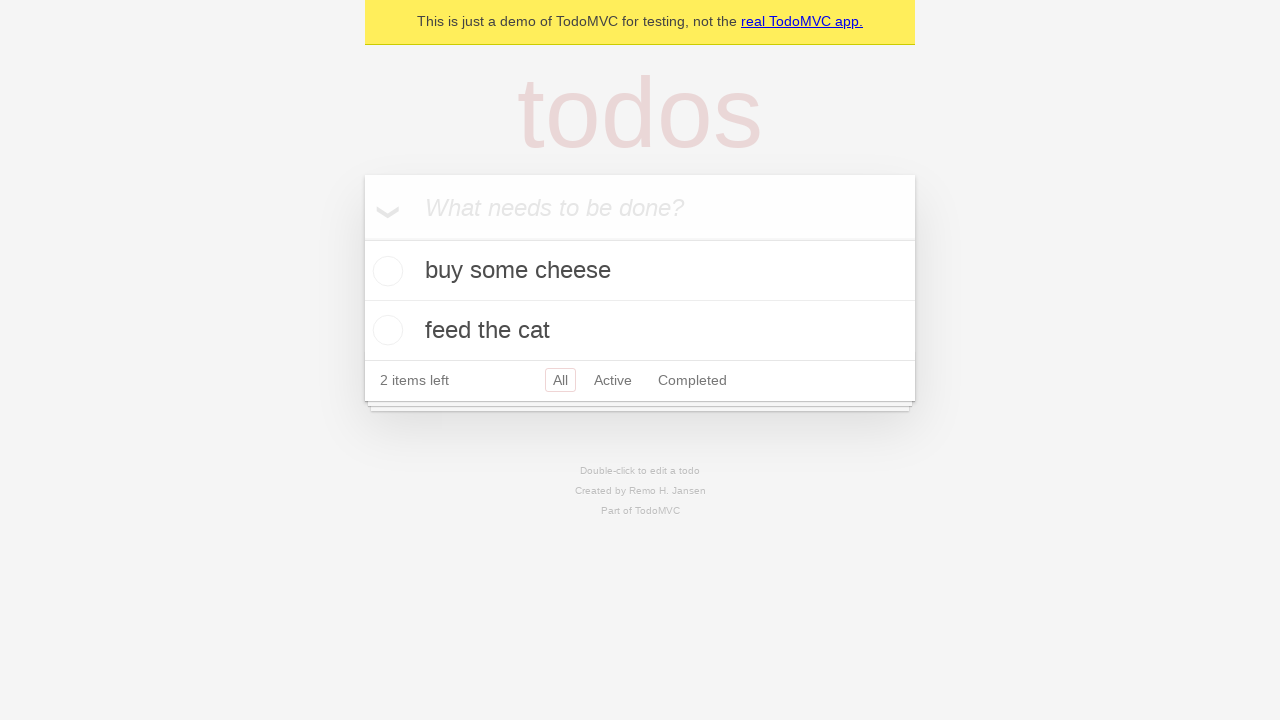